Demonstrates various timeout methods by interacting with a JavaScript confirm dialog in an iframe on W3Schools, including clicking the Try button and handling alert dialogs

Starting URL: http://www.w3schools.com/js/tryit.asp?filename=tryjs_confirm

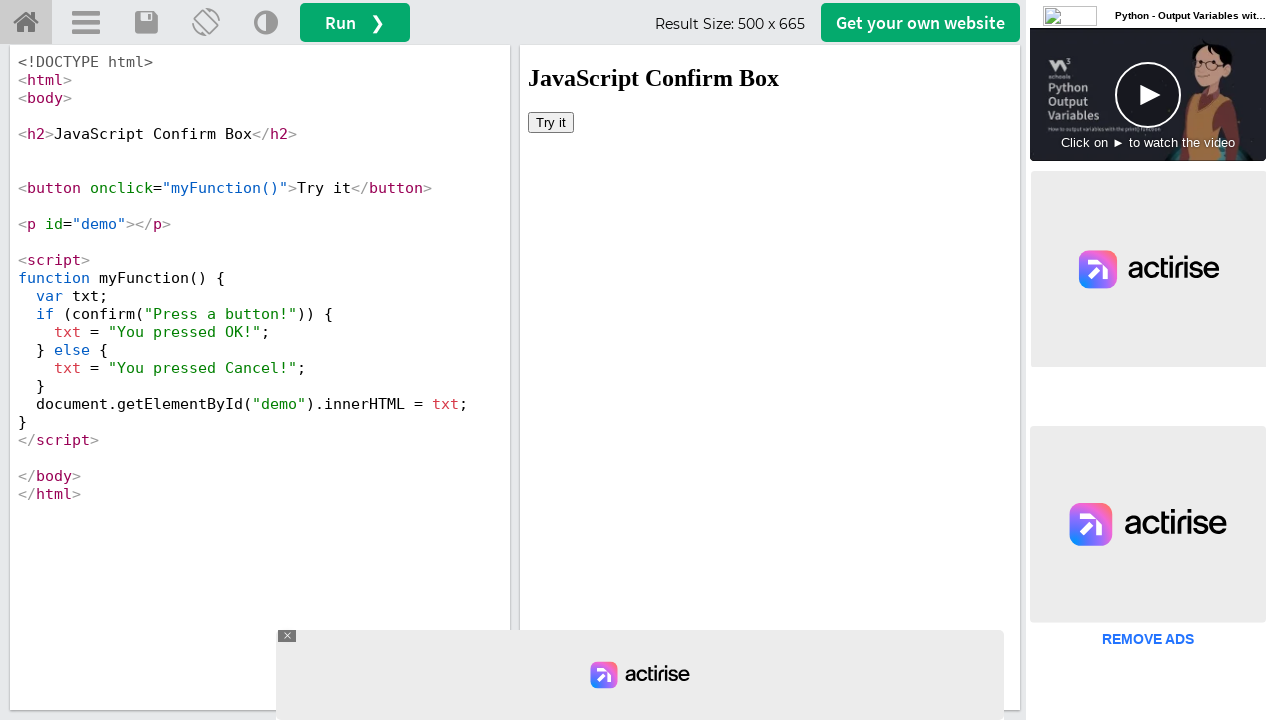

Located iframe with ID 'iframeResult' containing the JavaScript confirm dialog demo
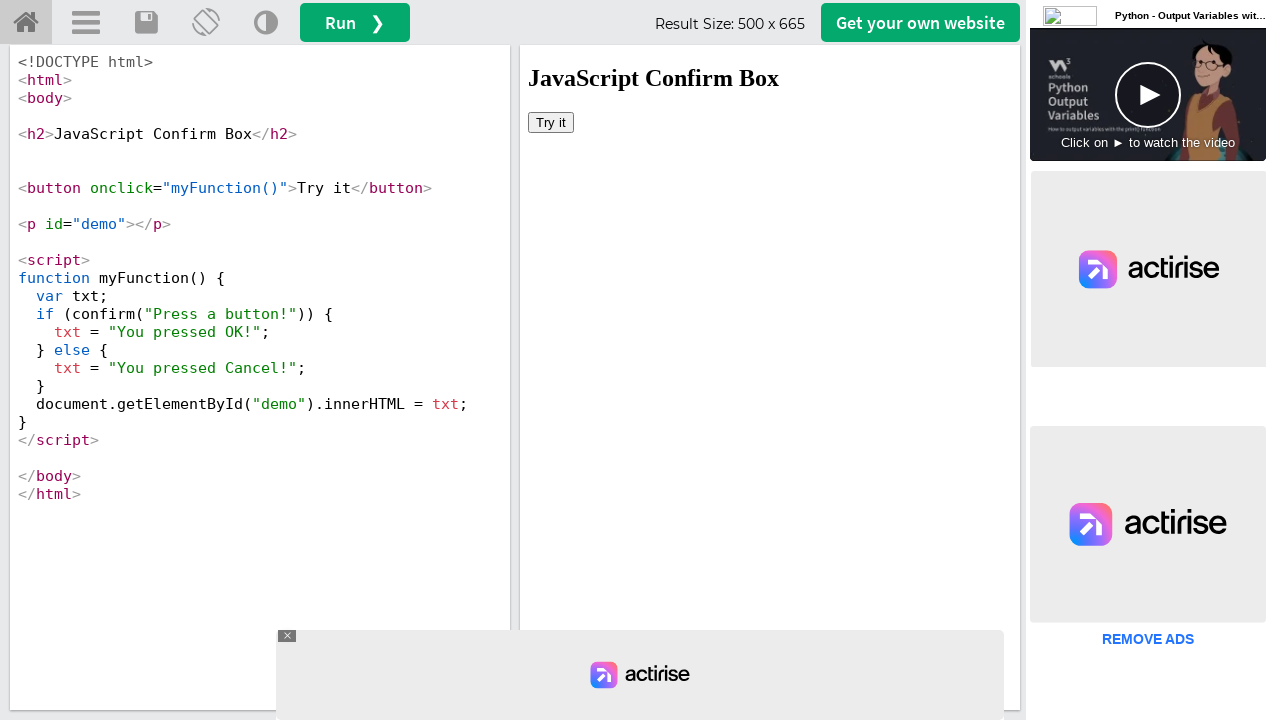

Clicked Try button to trigger the first confirm dialog at (551, 122) on #iframeResult >> internal:control=enter-frame >> xpath=//button
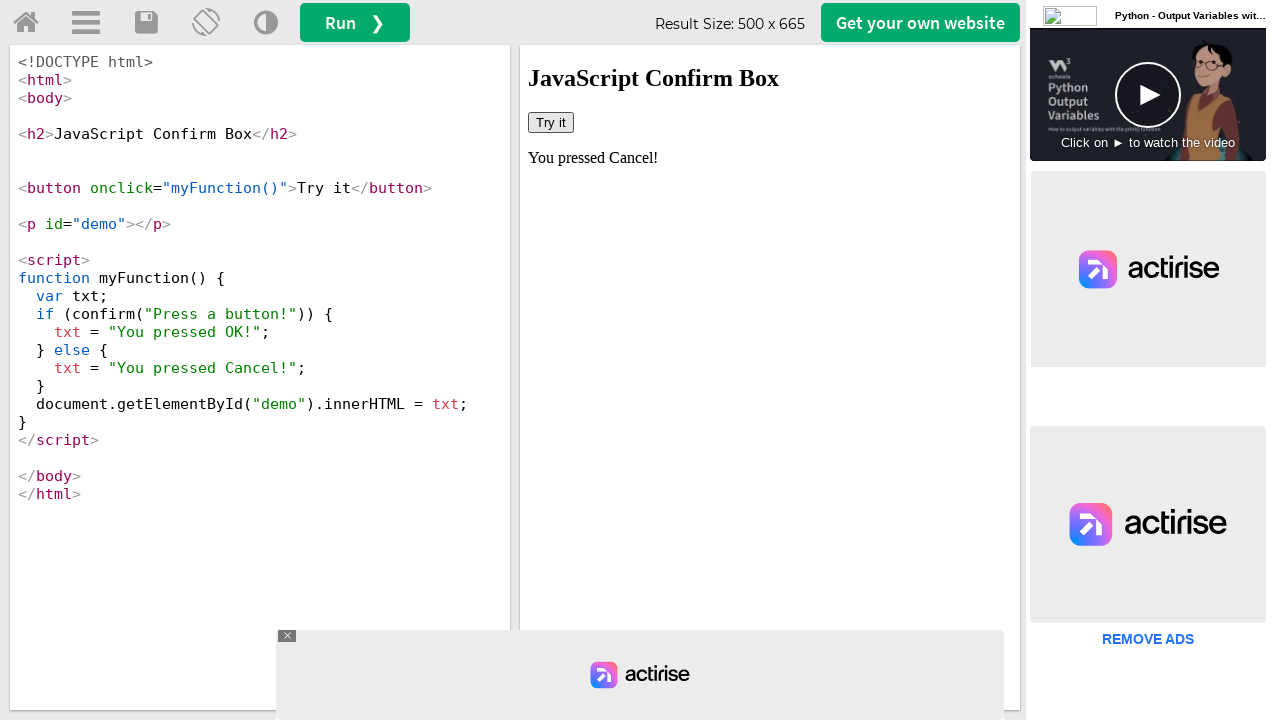

Set up dialog handler to accept the first alert dialog
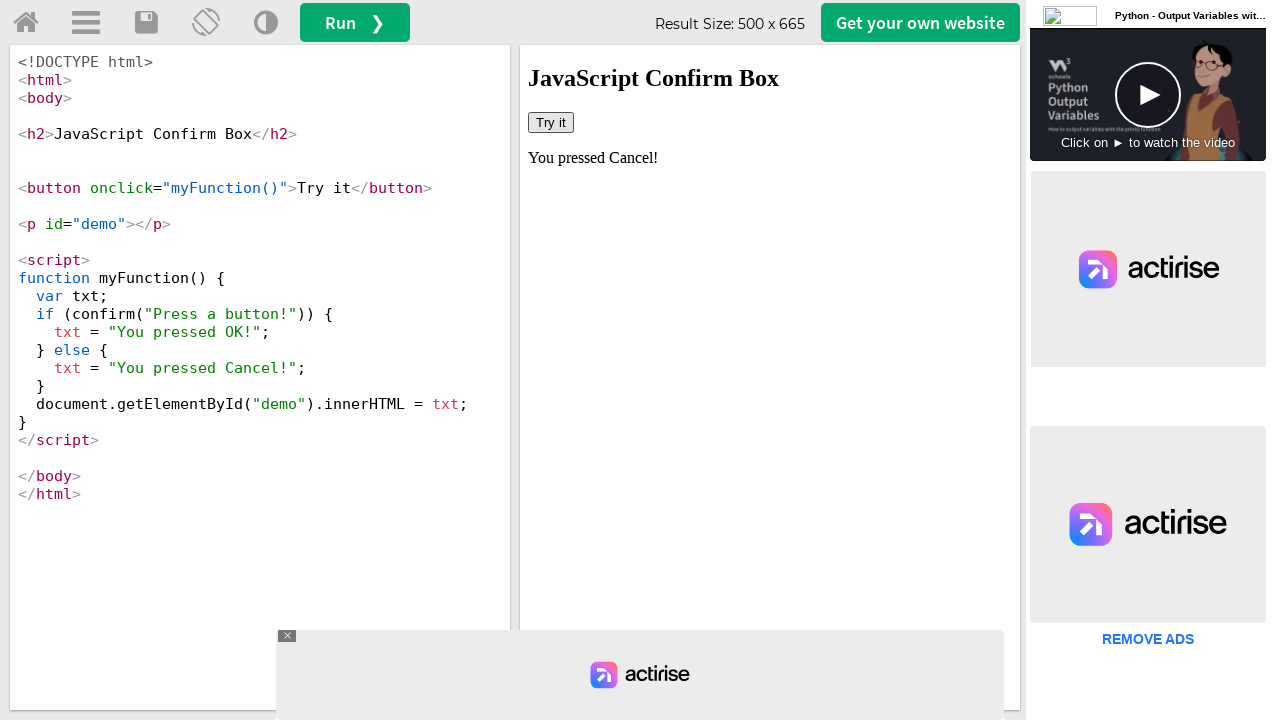

Clicked Try button again to trigger the second confirm dialog at (551, 122) on #iframeResult >> internal:control=enter-frame >> xpath=//button
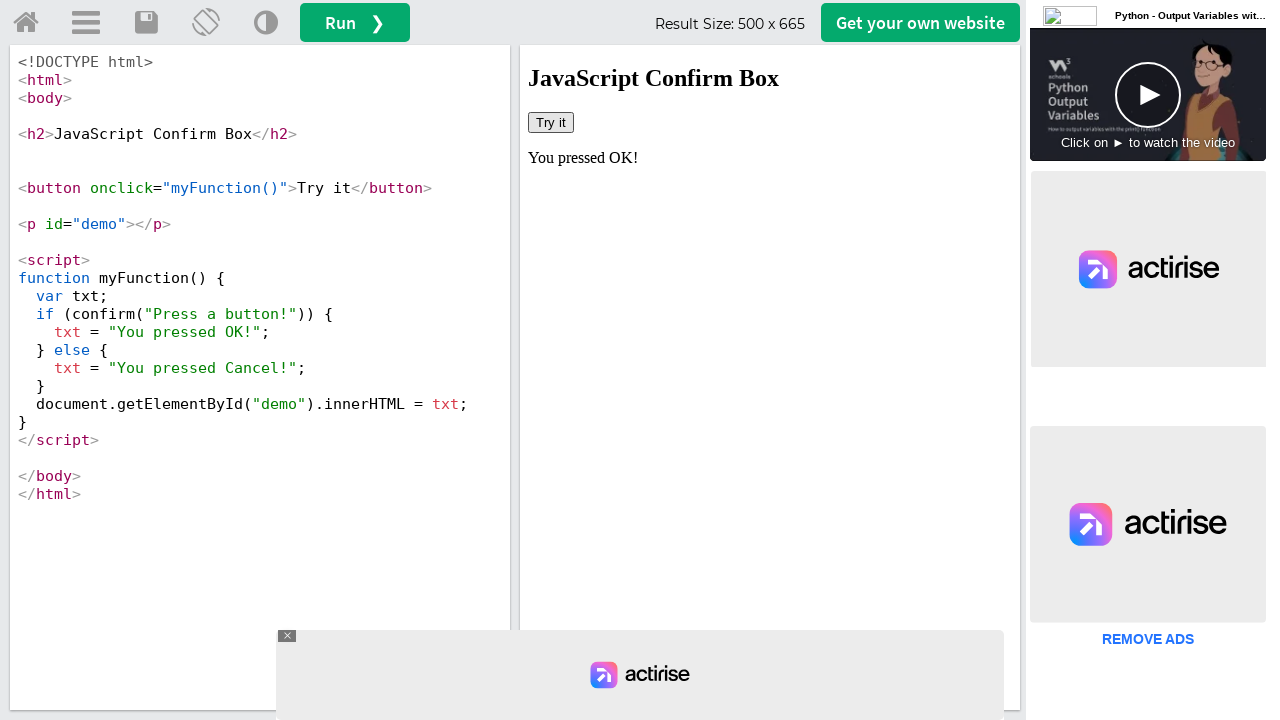

Set up dialog handler to dismiss the second alert dialog
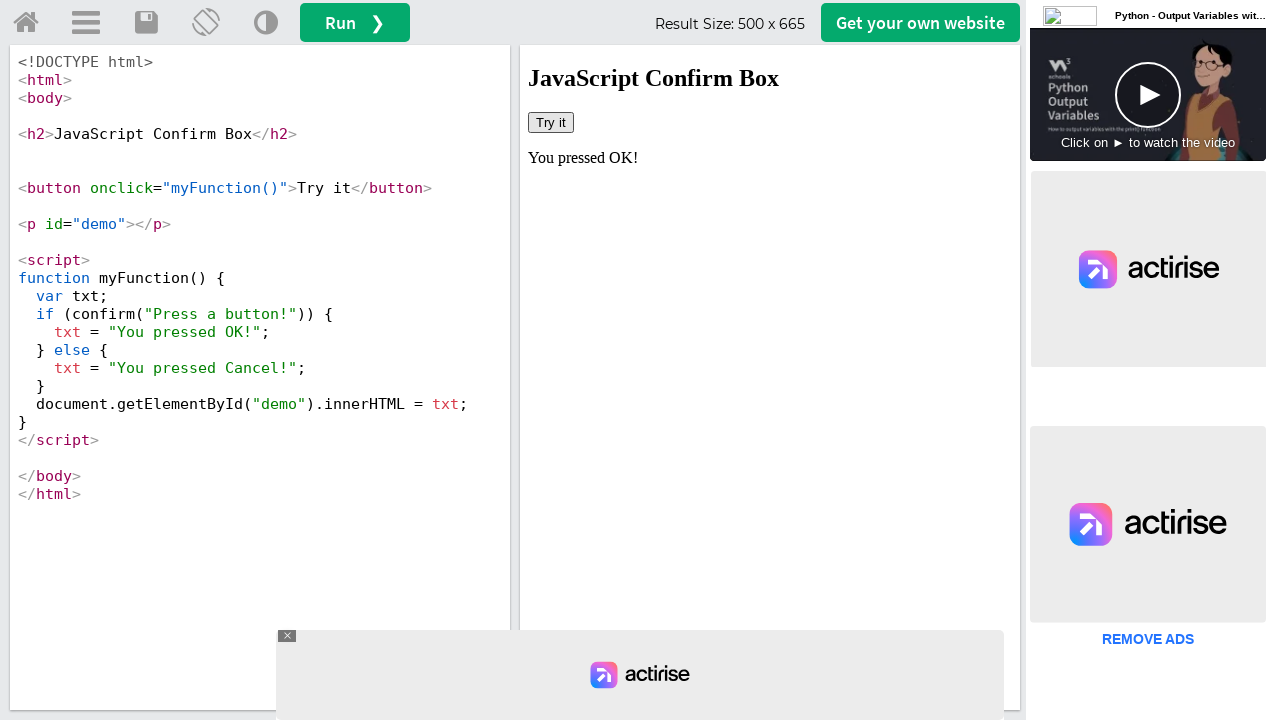

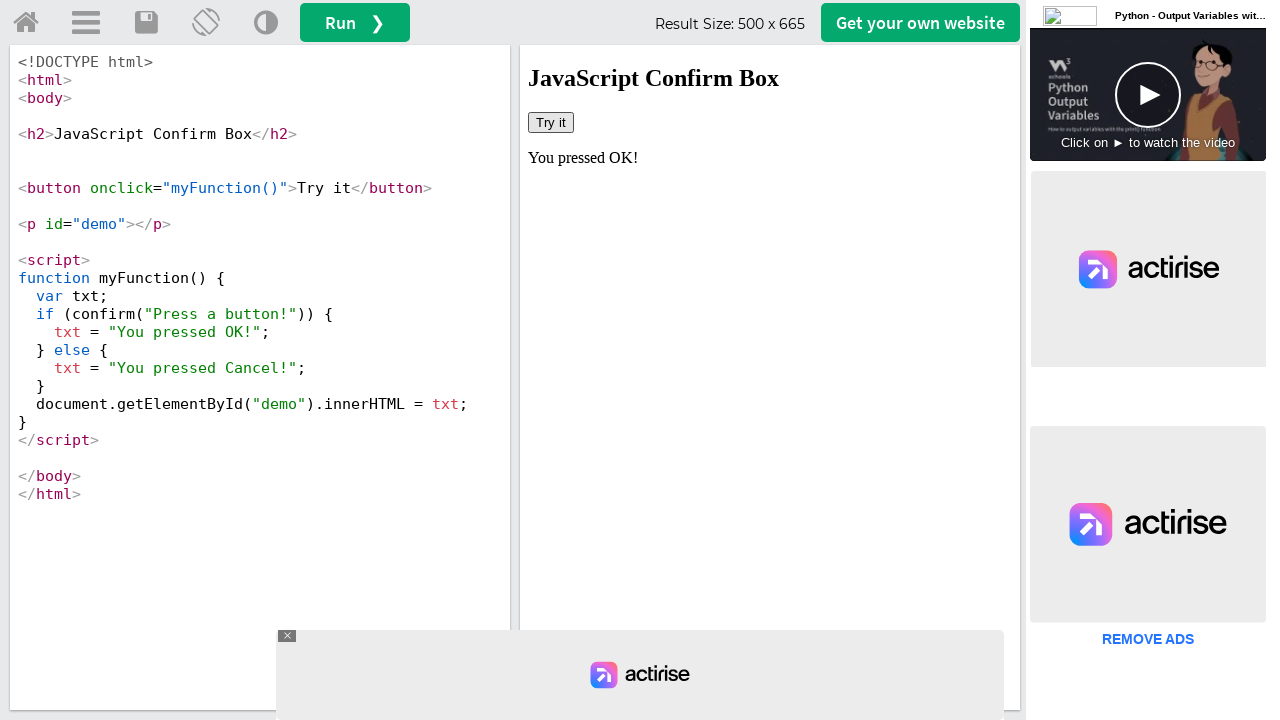